Tests a form submission by filling in Full Name, Email, Current Address, and Permanent Address fields, then submitting the form and verifying the entered values.

Starting URL: http://demoqa.com/text-box

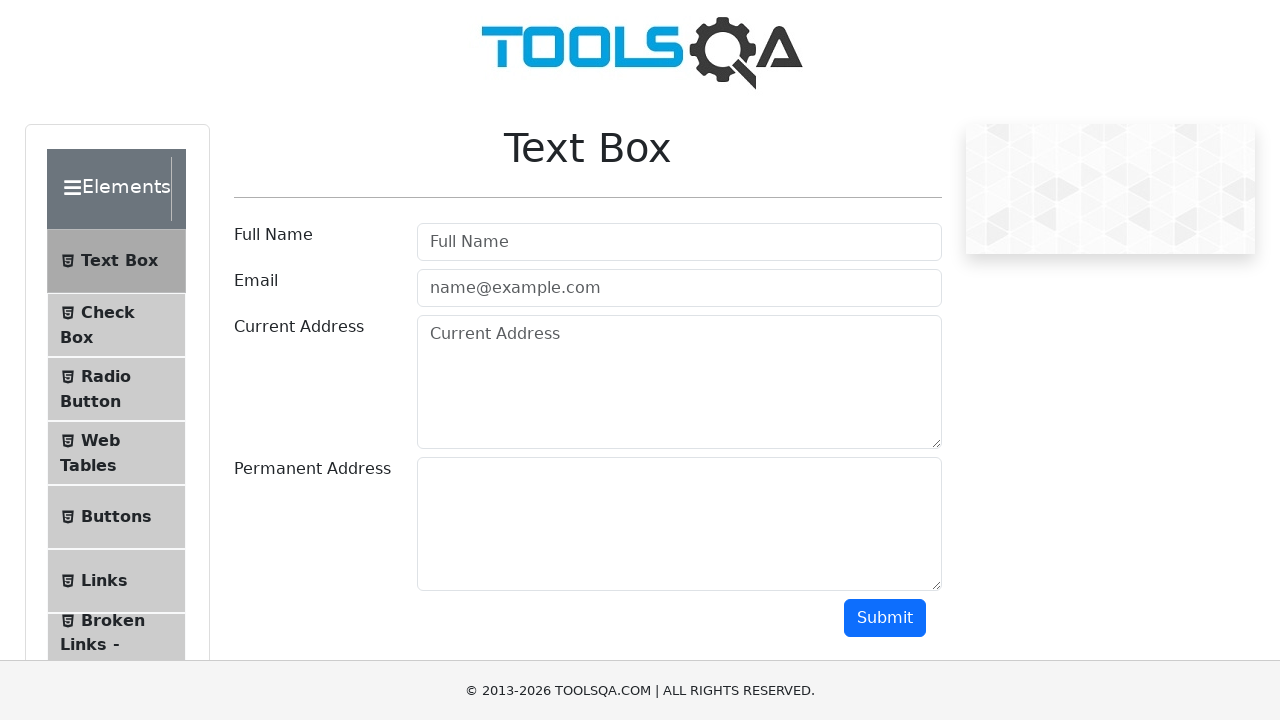

Filled Full Name field with 'Automation' on #userName
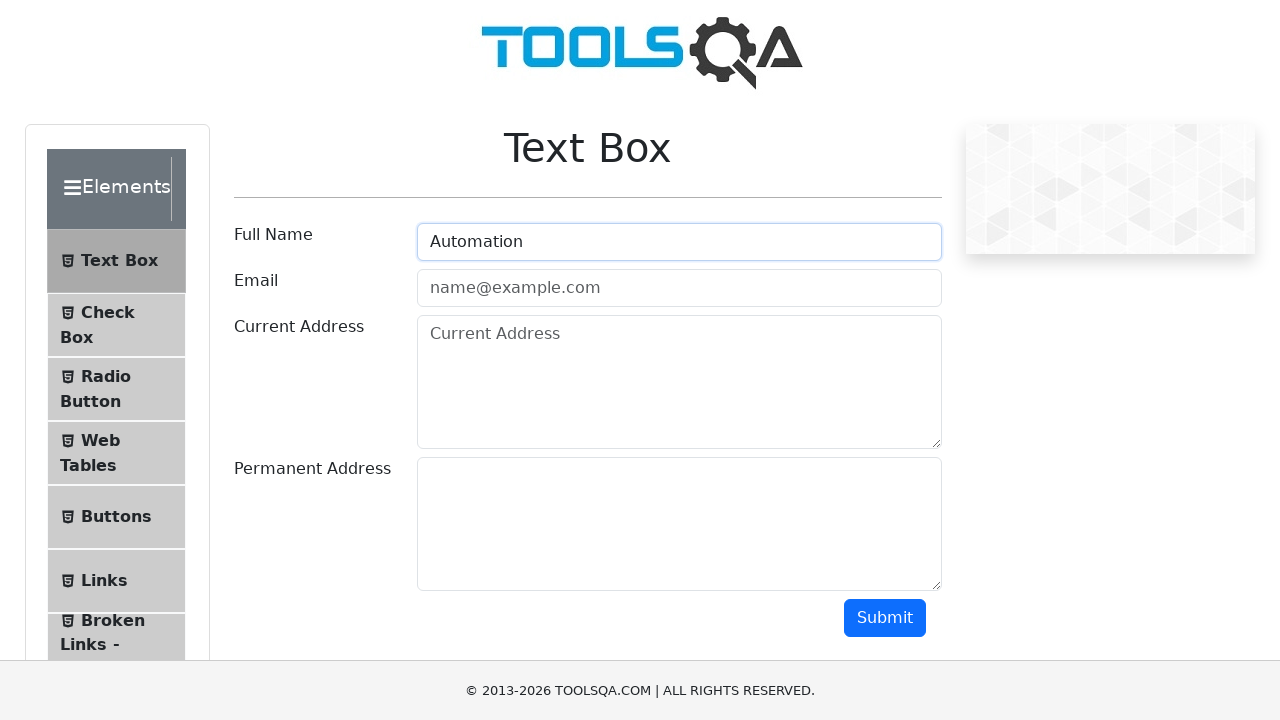

Filled Email field with 'Testing@gmail.com' on #userEmail
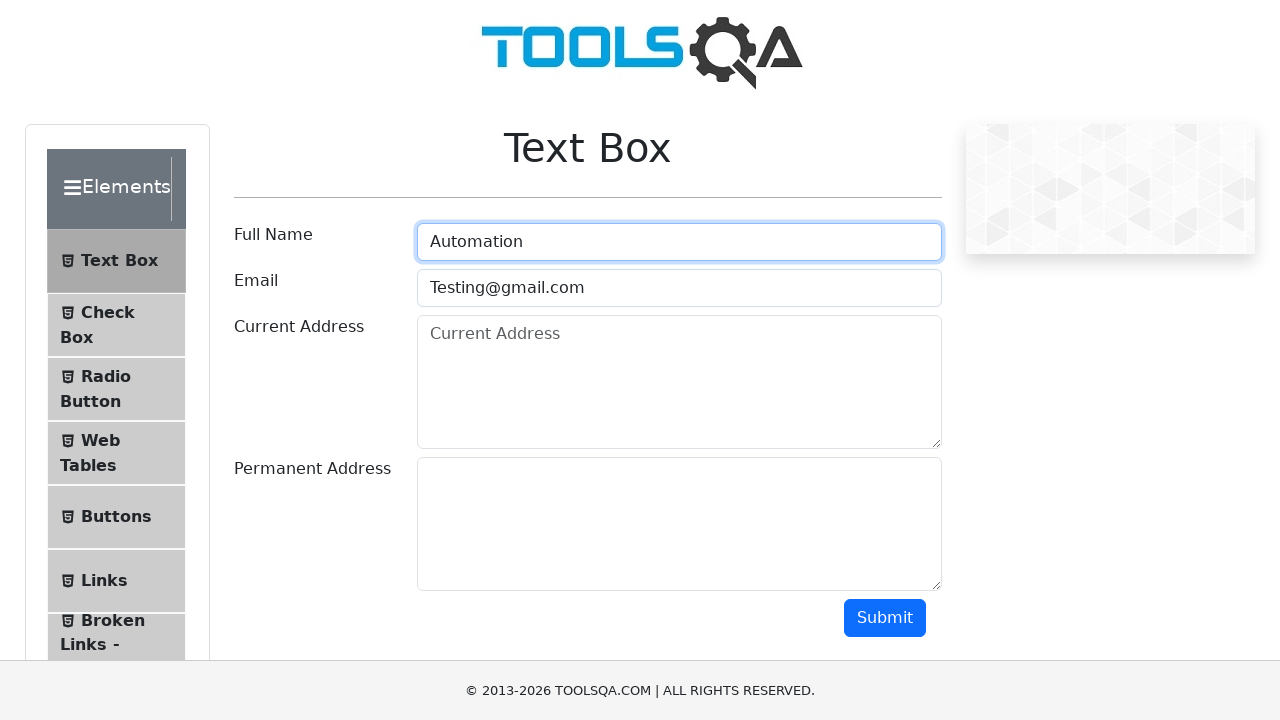

Filled Current Address field with 'Testing Current Address' on #currentAddress
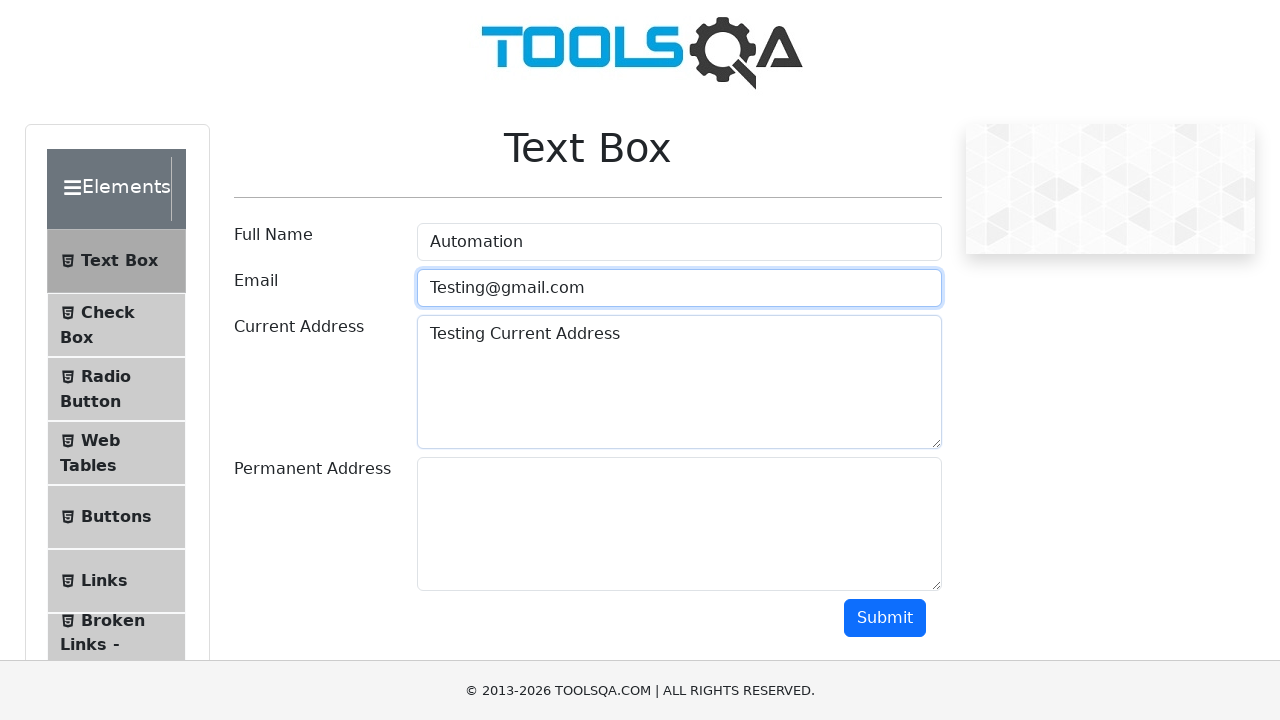

Filled Permanent Address field with 'Testing Permanent Address' on #permanentAddress
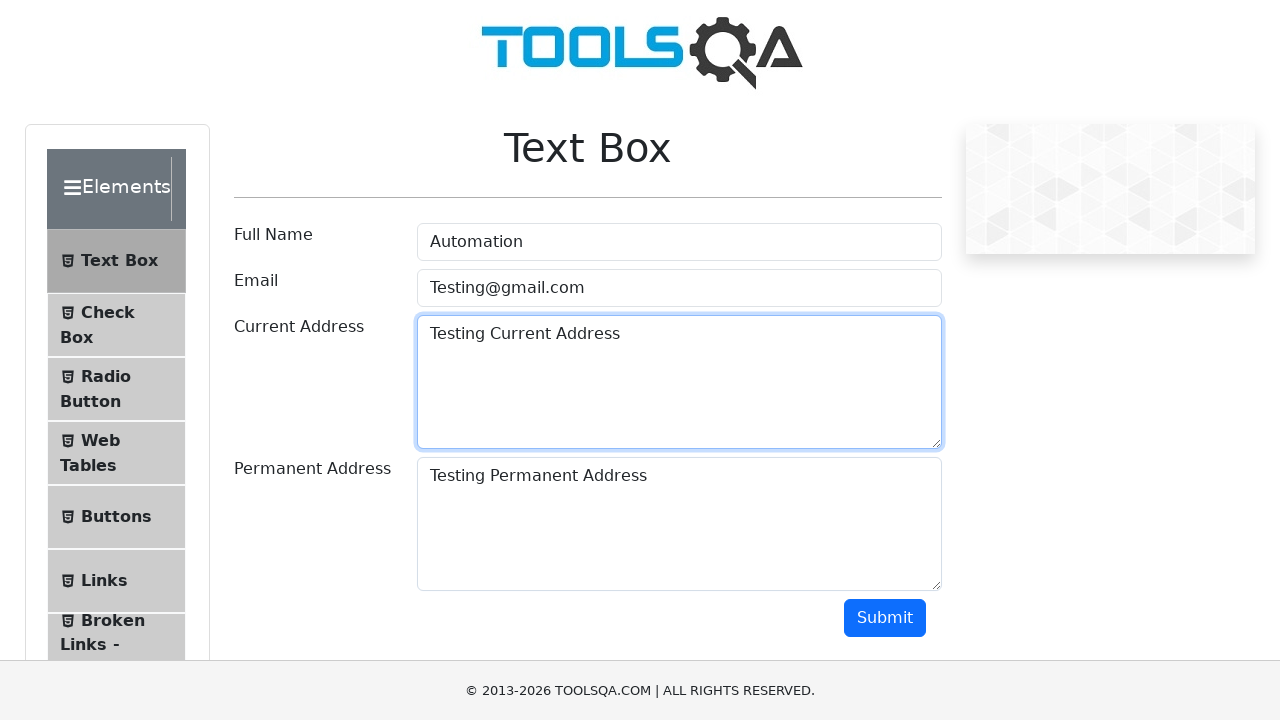

Clicked Submit button to submit the form at (885, 618) on #submit
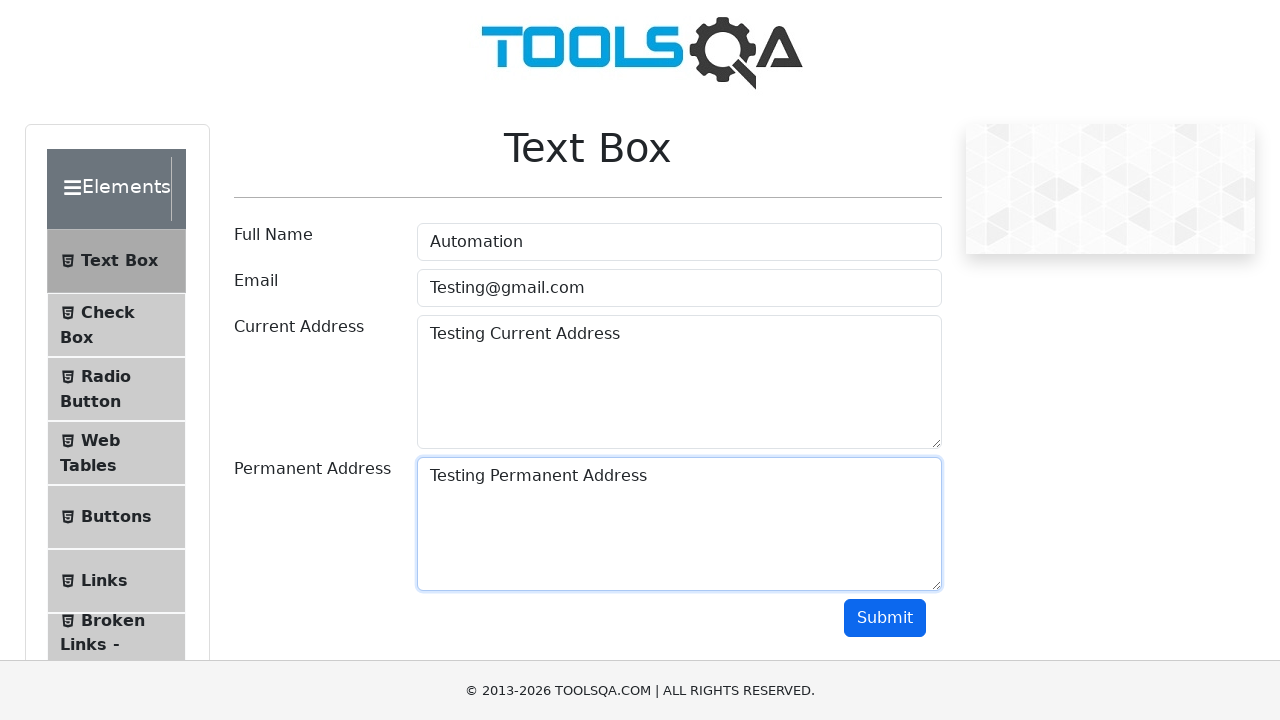

Waited for form submission to complete
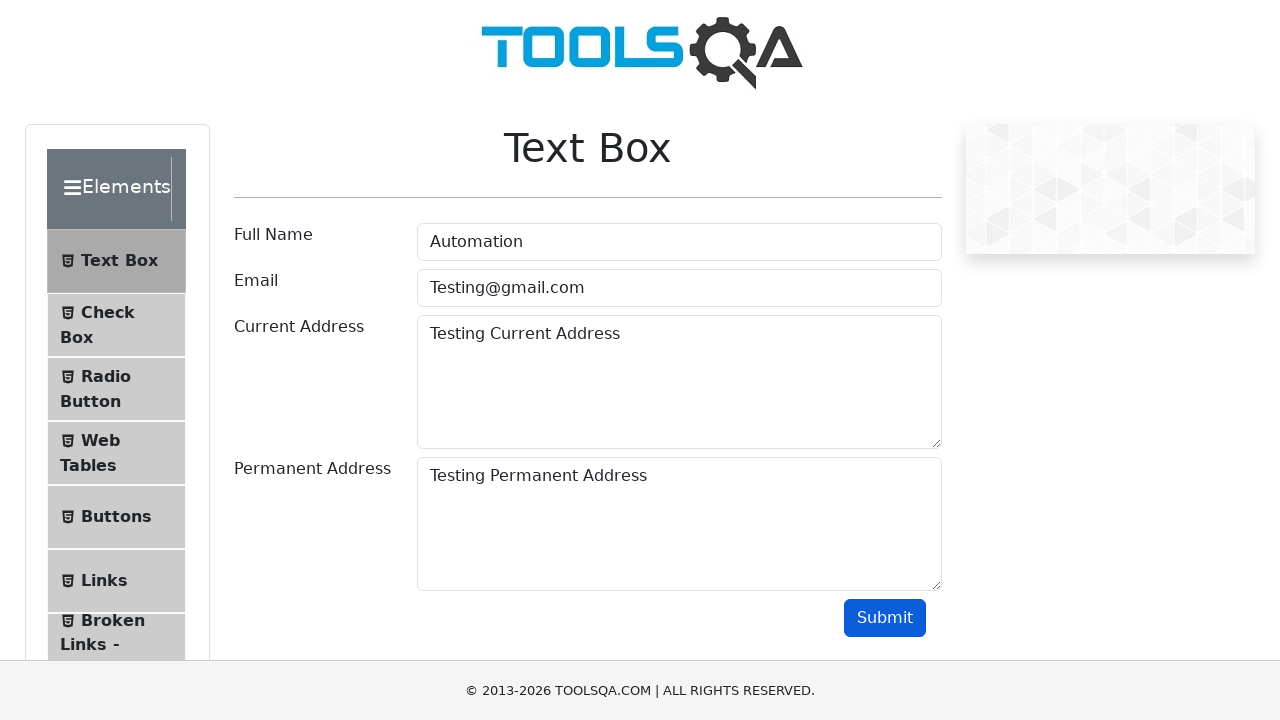

Retrieved Full Name field value for verification
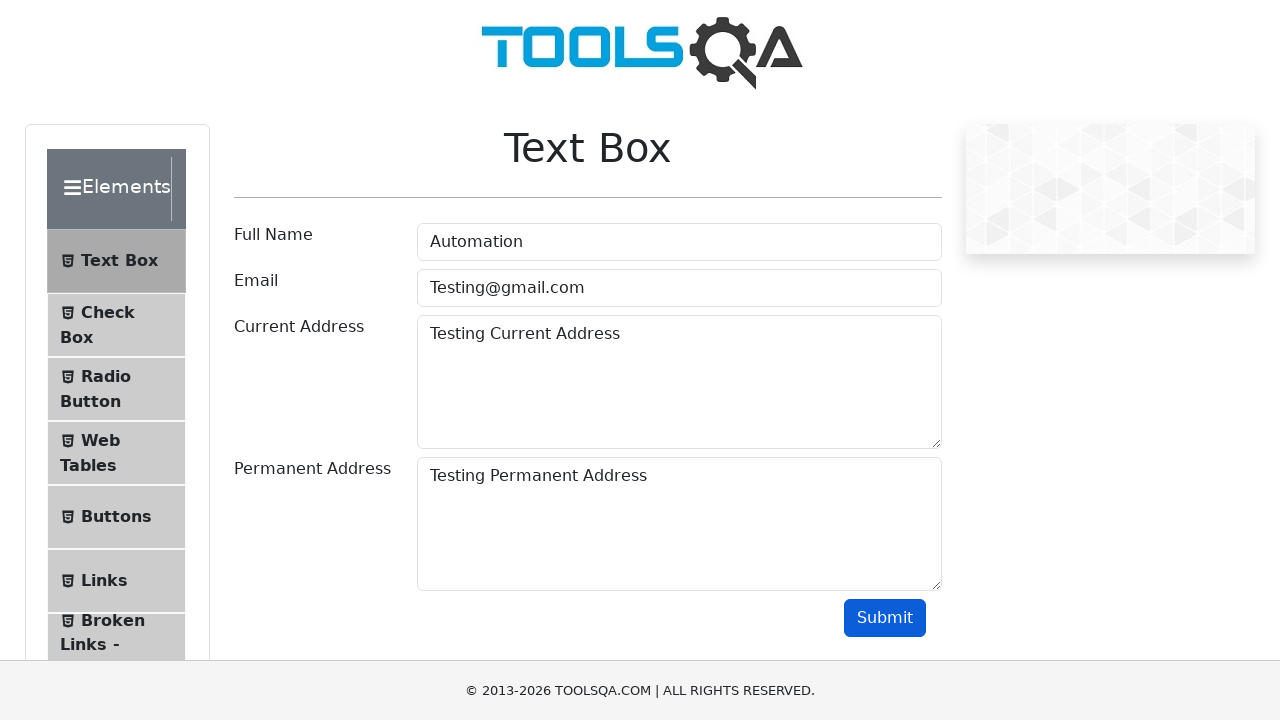

Verified Full Name field contains 'Automation'
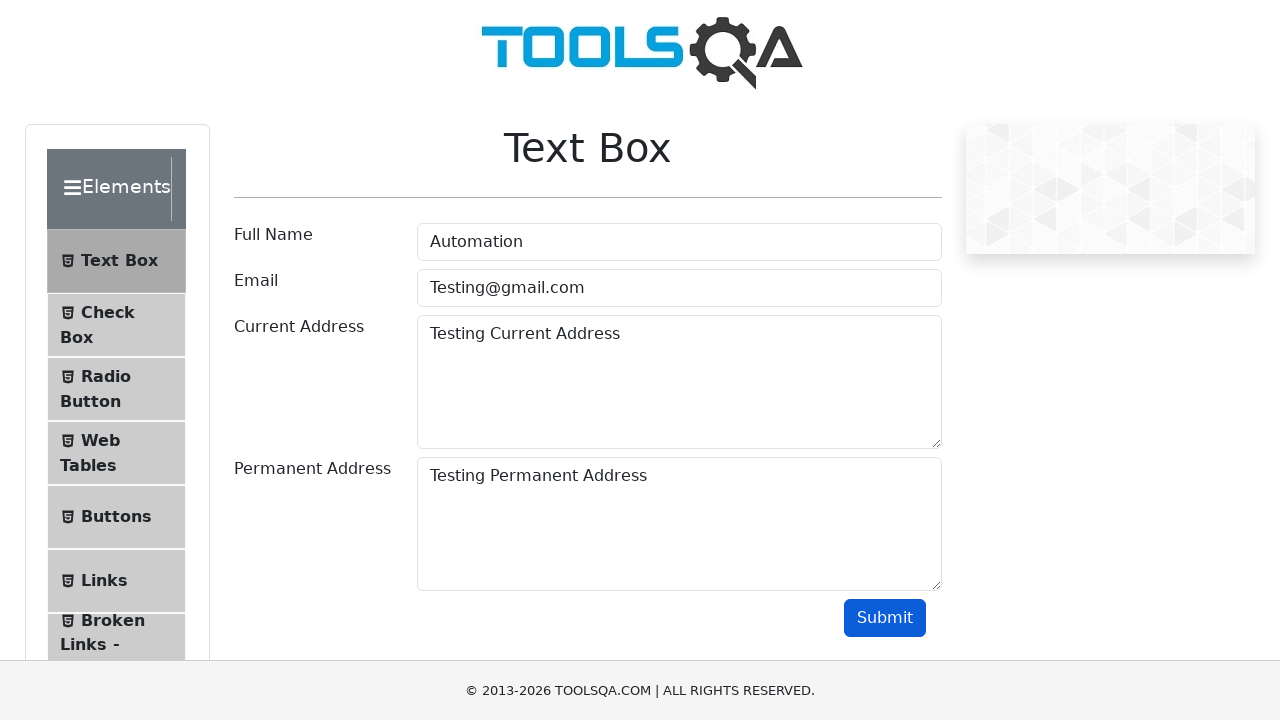

Retrieved Email field value for verification
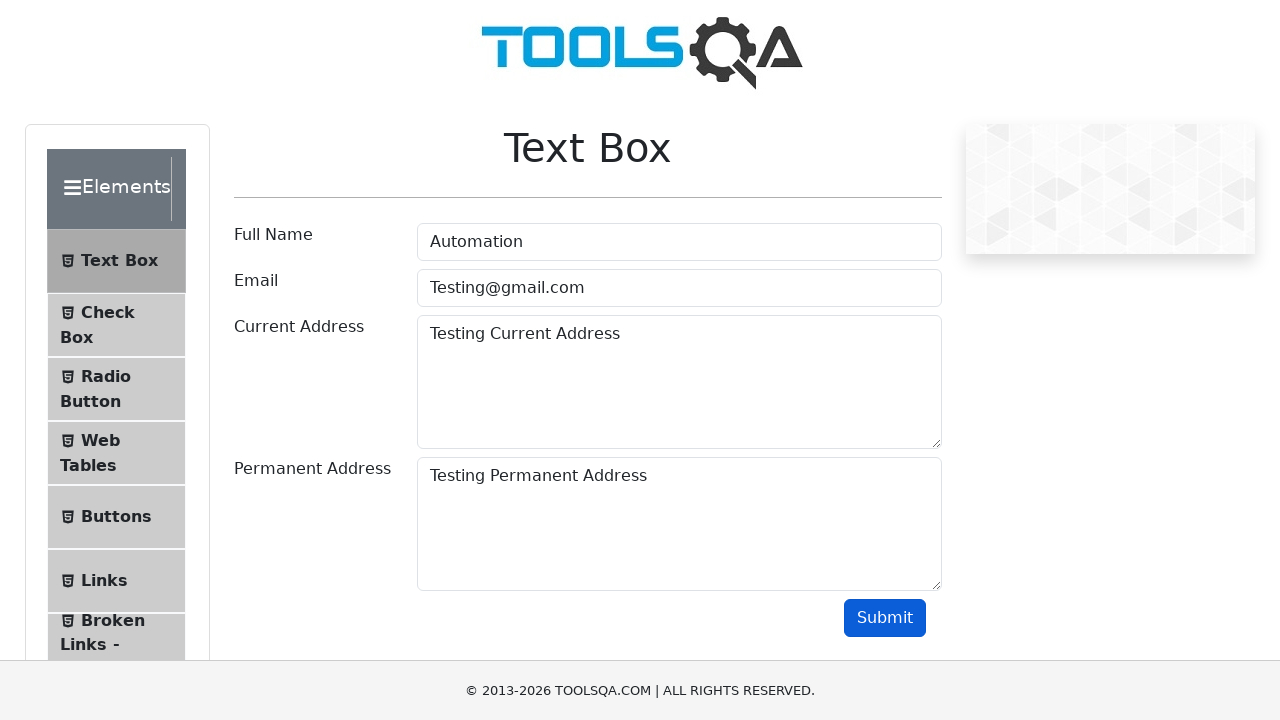

Verified Email field contains 'Testing'
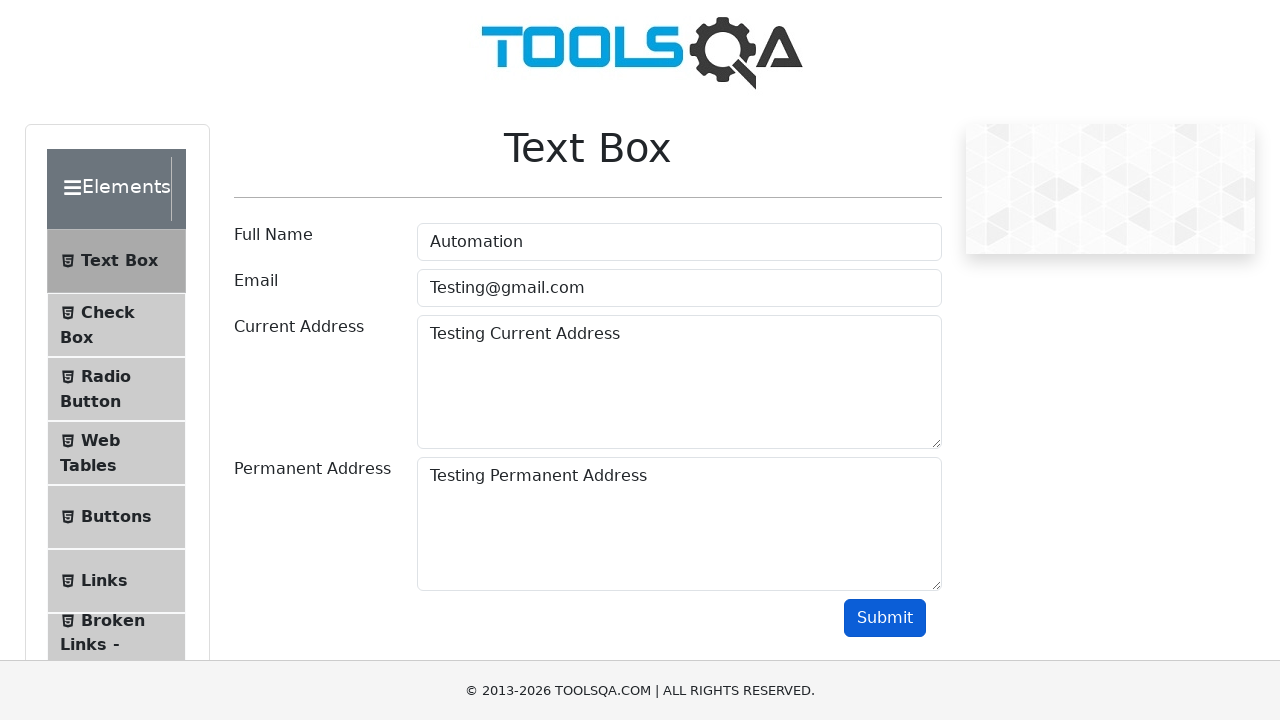

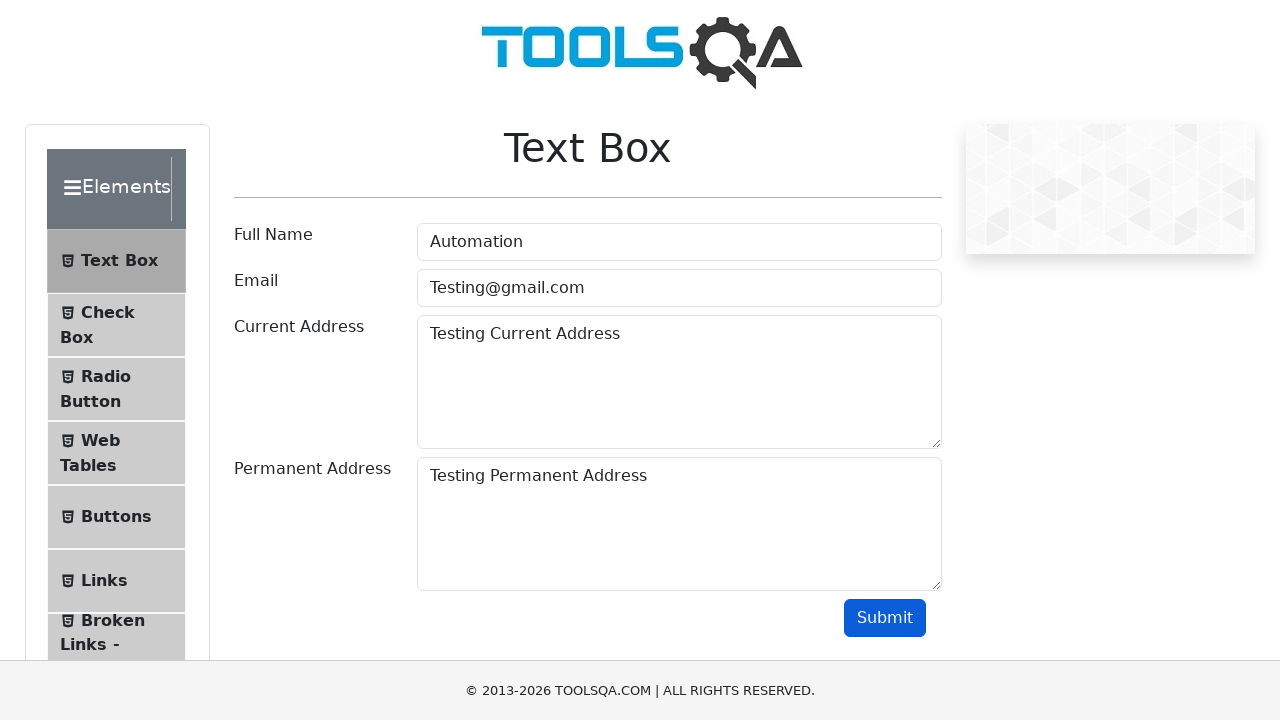